Tests JavaScript alert interactions including accepting alerts, dismissing alerts, and sending text to prompt dialogs on the-internet.herokuapp.com test site.

Starting URL: http://the-internet.herokuapp.com/

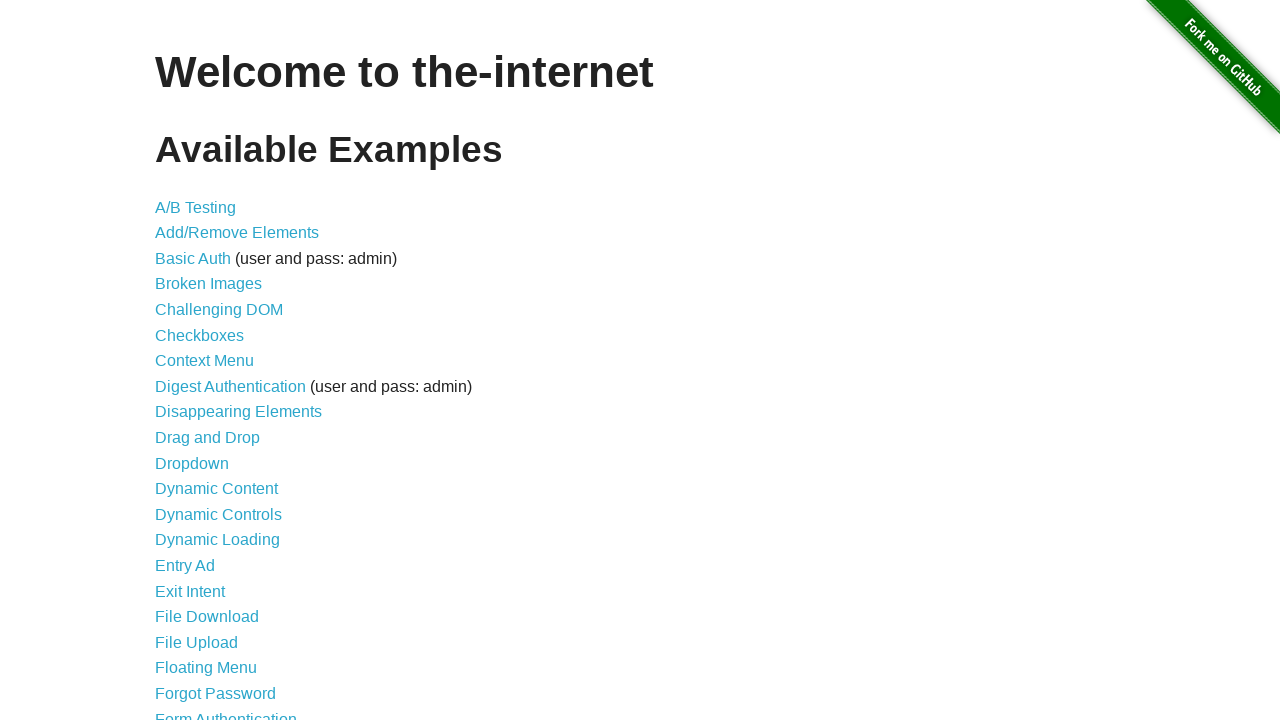

Clicked on JavaScript Alerts link at (214, 361) on text=JavaScript Alerts
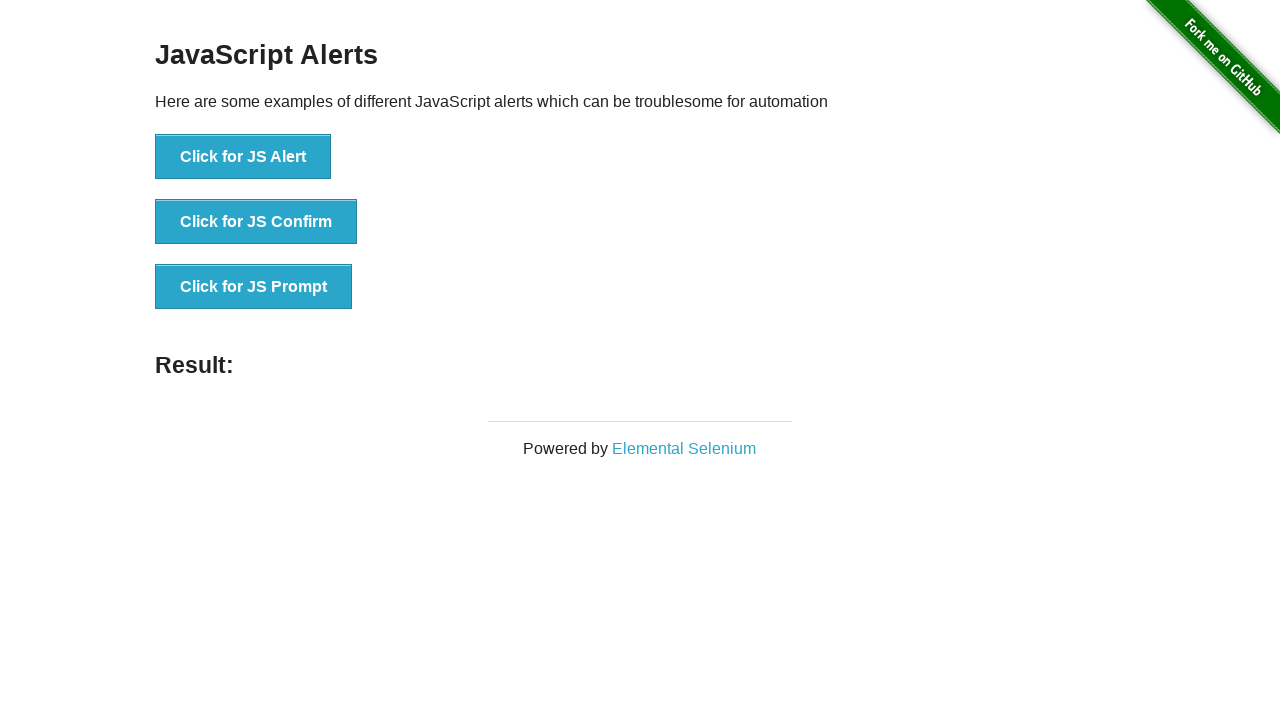

Clicked JS Alert button at (243, 157) on xpath=//*[@id="content"]/div/ul/li[1]/button
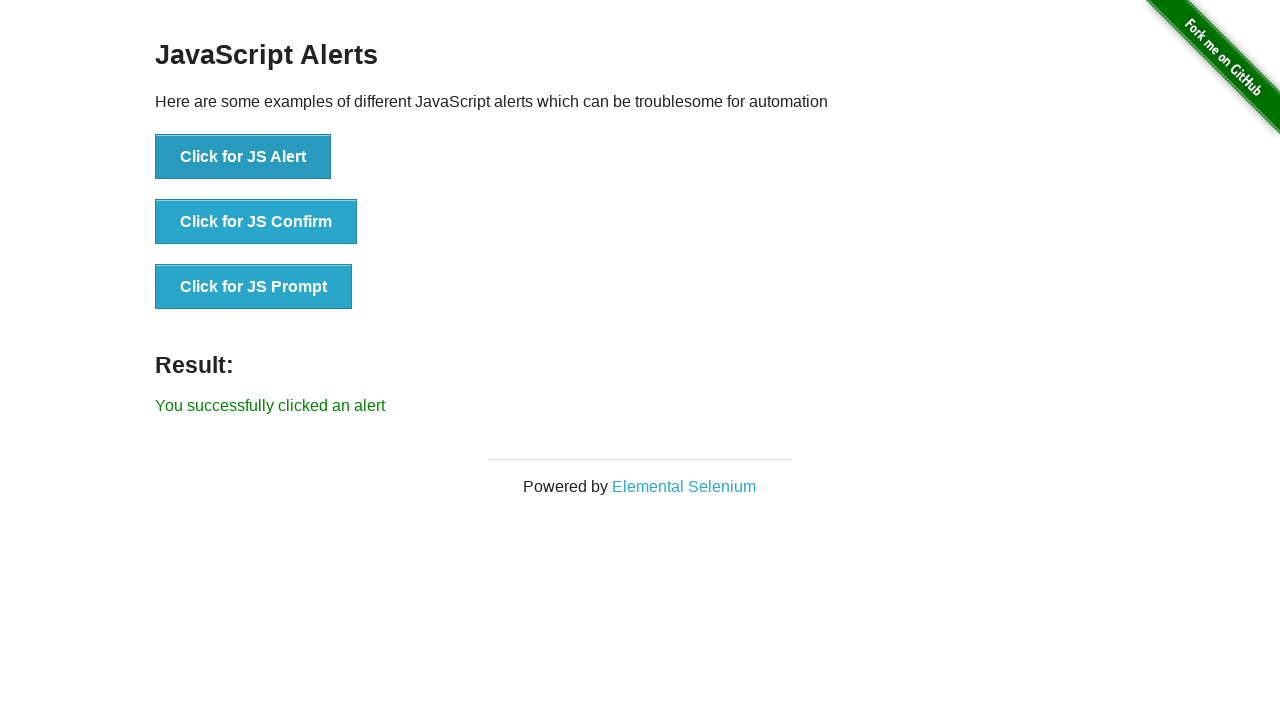

Registered dialog handler and accepted JS alert
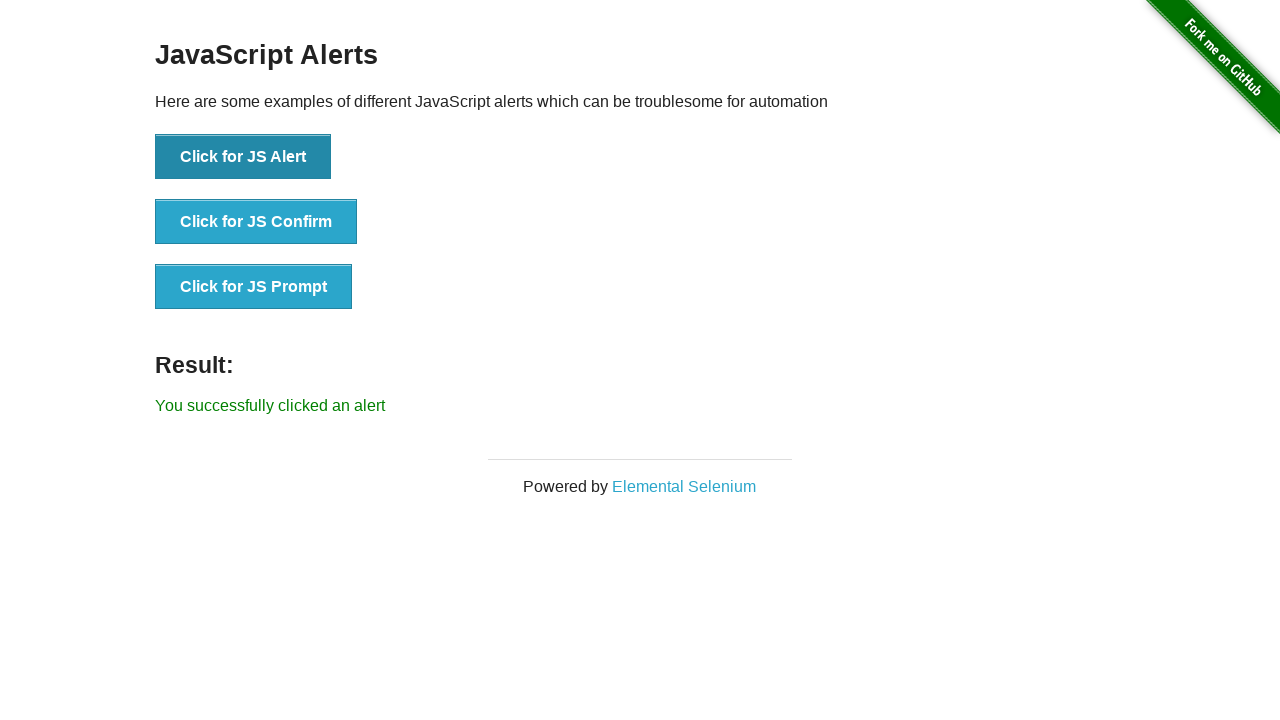

Waited 500ms for alert to process
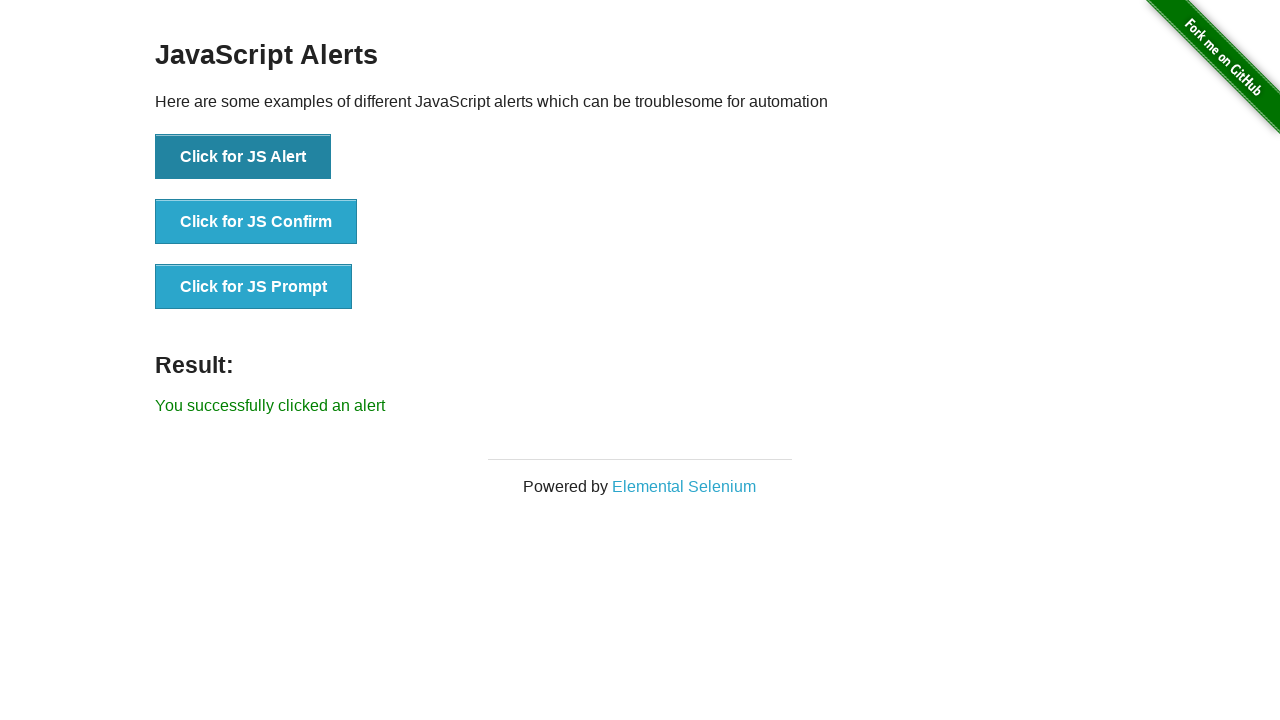

Registered dialog handler to accept next alert
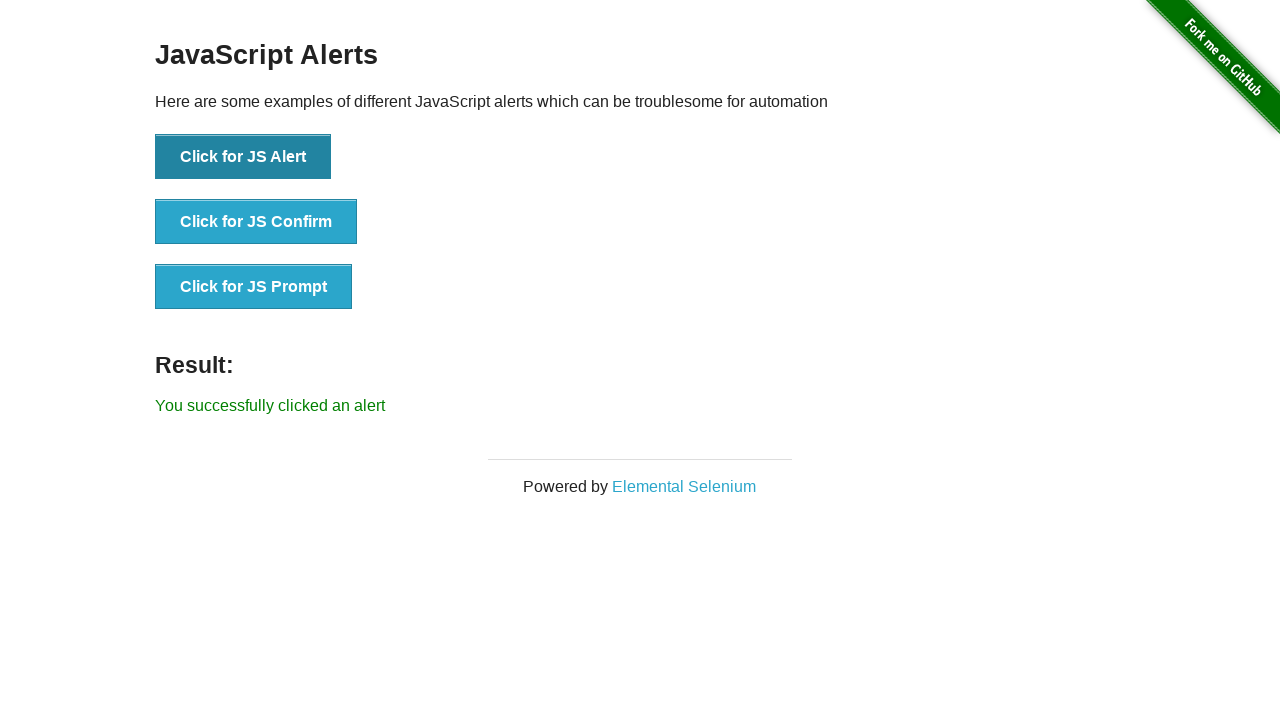

Clicked JS Confirm button and accepted the alert at (256, 222) on xpath=//*[@id="content"]/div/ul/li[2]/button
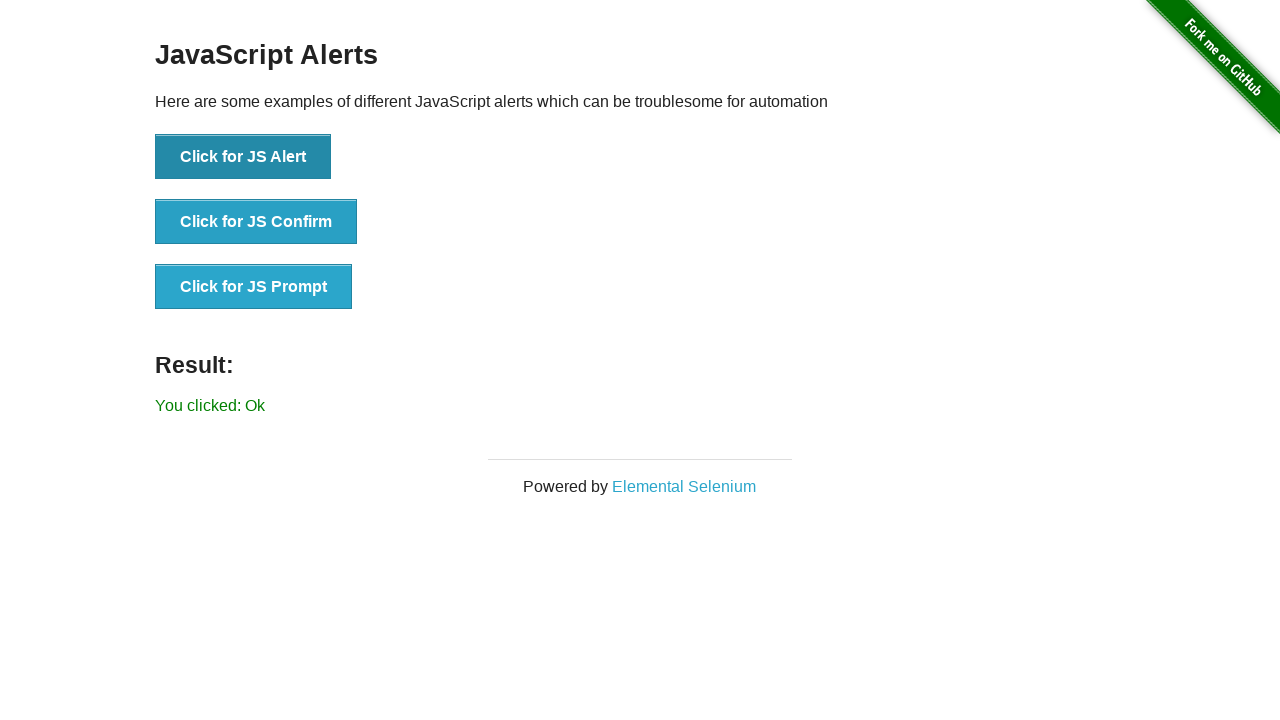

Waited 500ms for confirm dialog to process
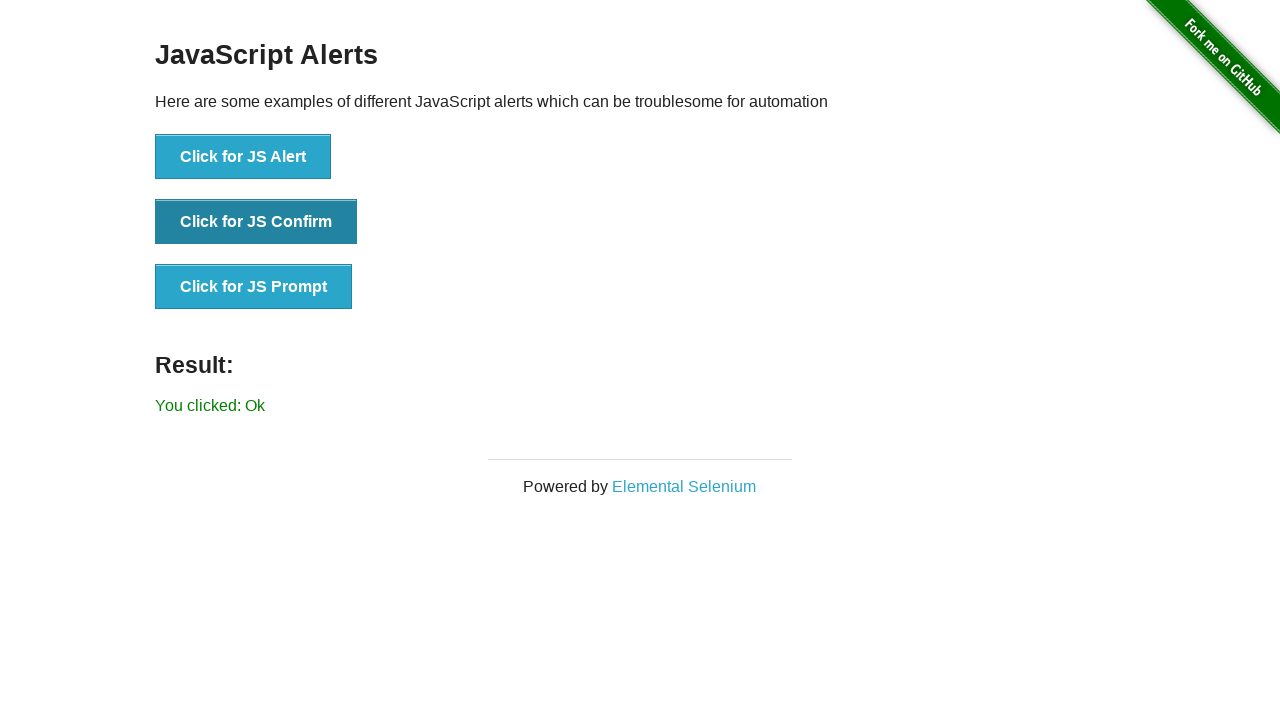

Registered dialog handler to dismiss next alert
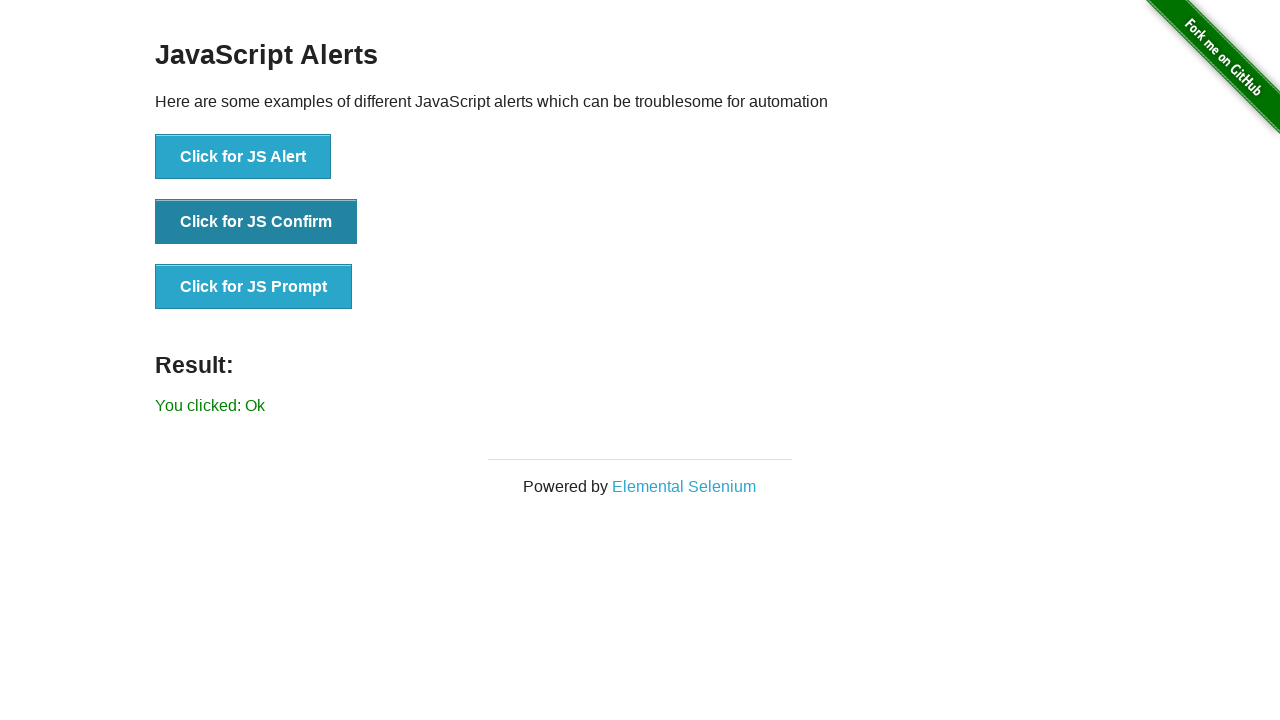

Clicked JS Confirm button and dismissed the alert at (256, 222) on xpath=//*[@id="content"]/div/ul/li[2]/button
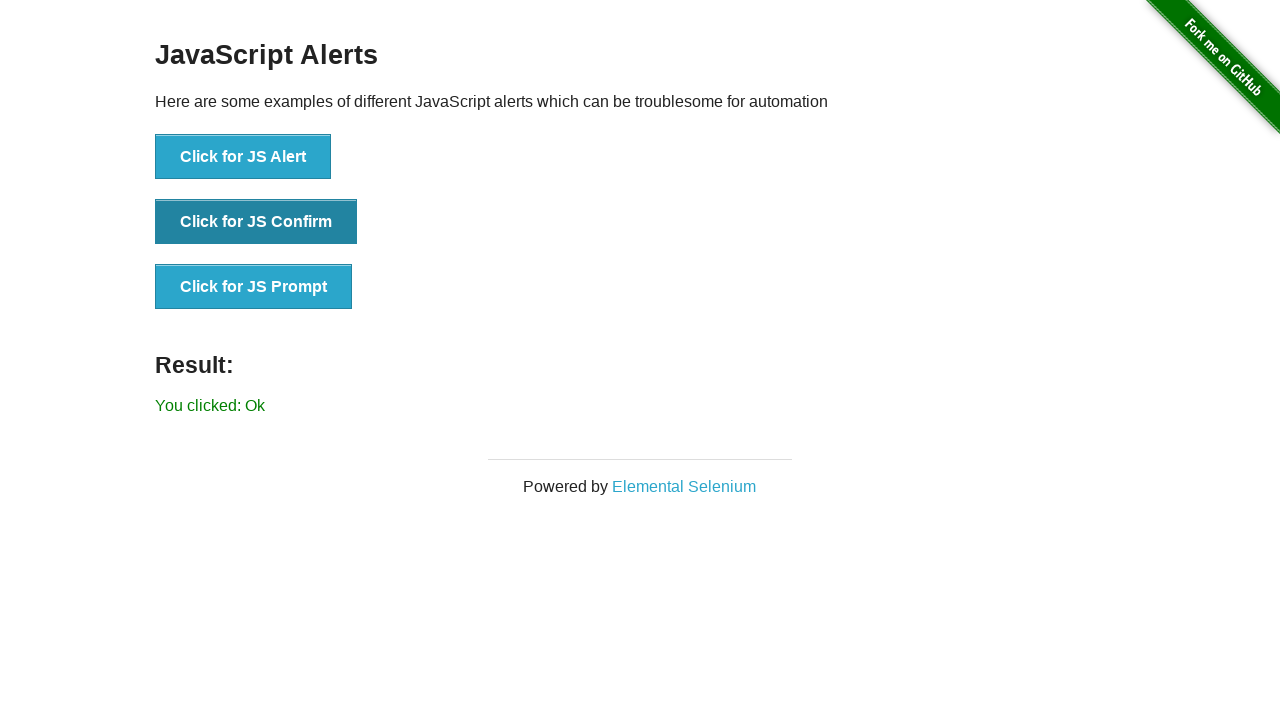

Waited 500ms for dismiss dialog to process
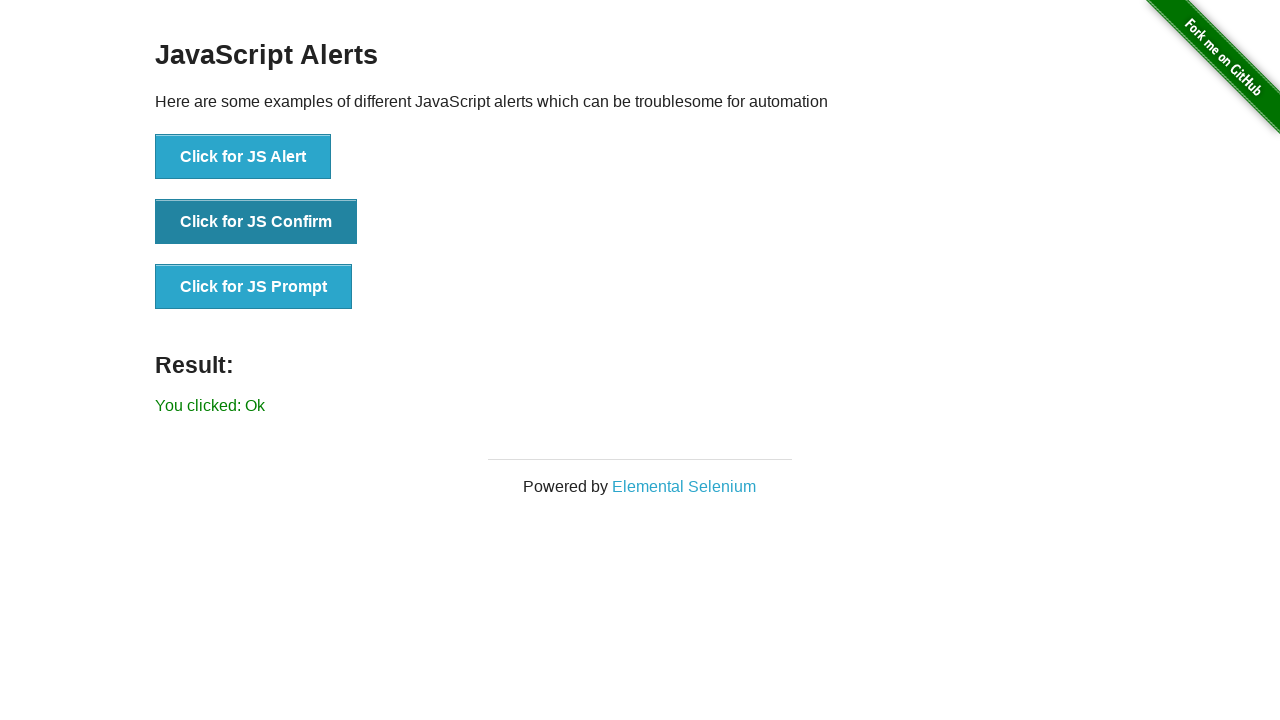

Registered dialog handler to accept prompt with text 'Hola Amigos!'
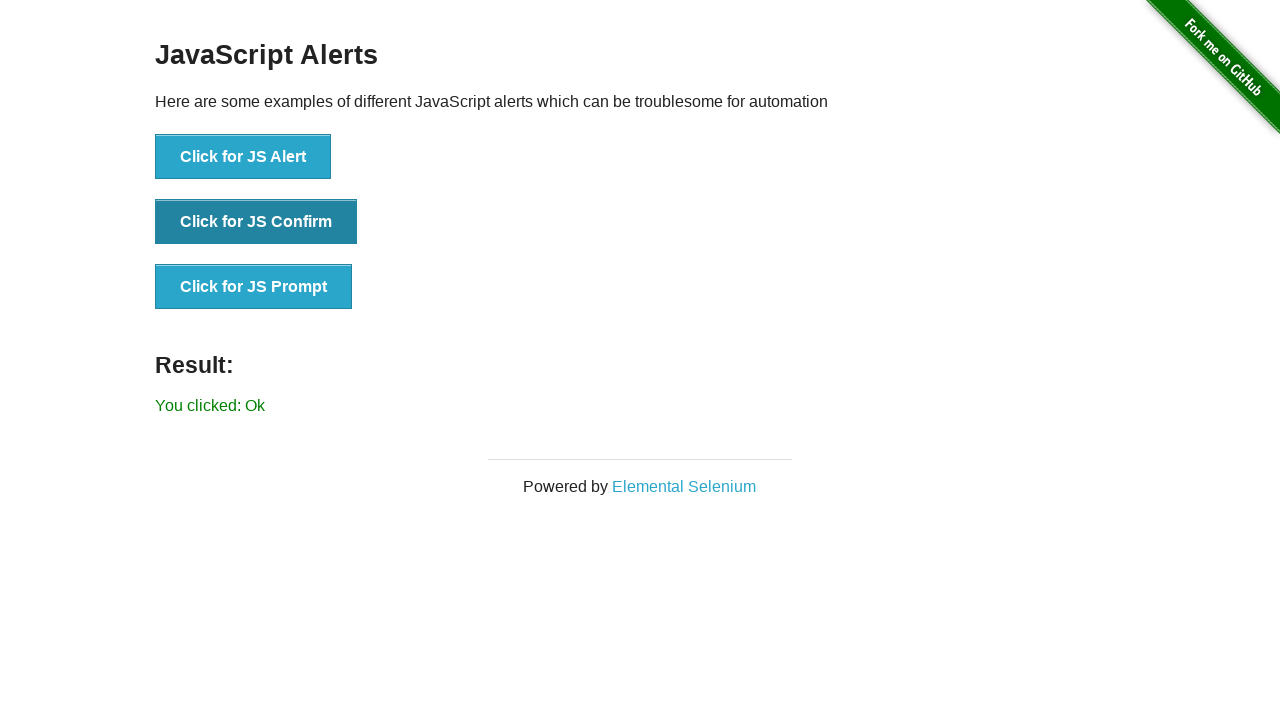

Clicked JS Prompt button and accepted with text 'Hola Amigos!' at (254, 287) on xpath=//*[@id="content"]/div/ul/li[3]/button
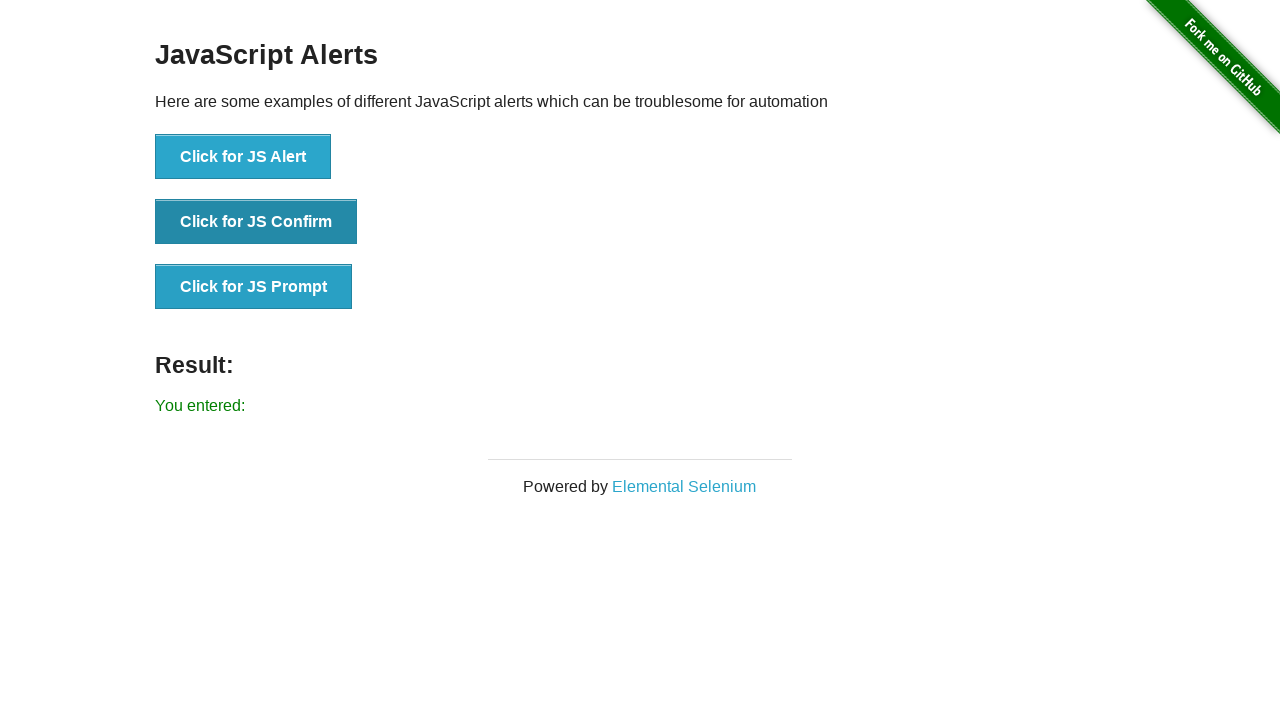

Result element appeared on page
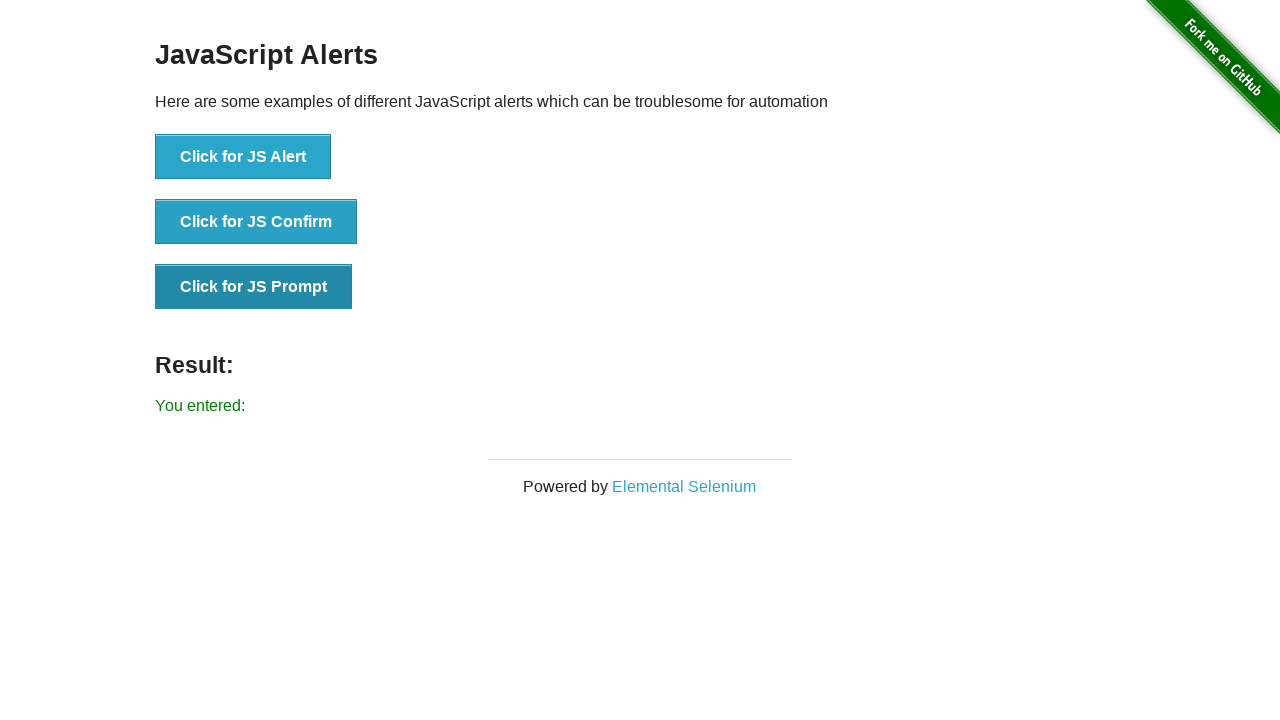

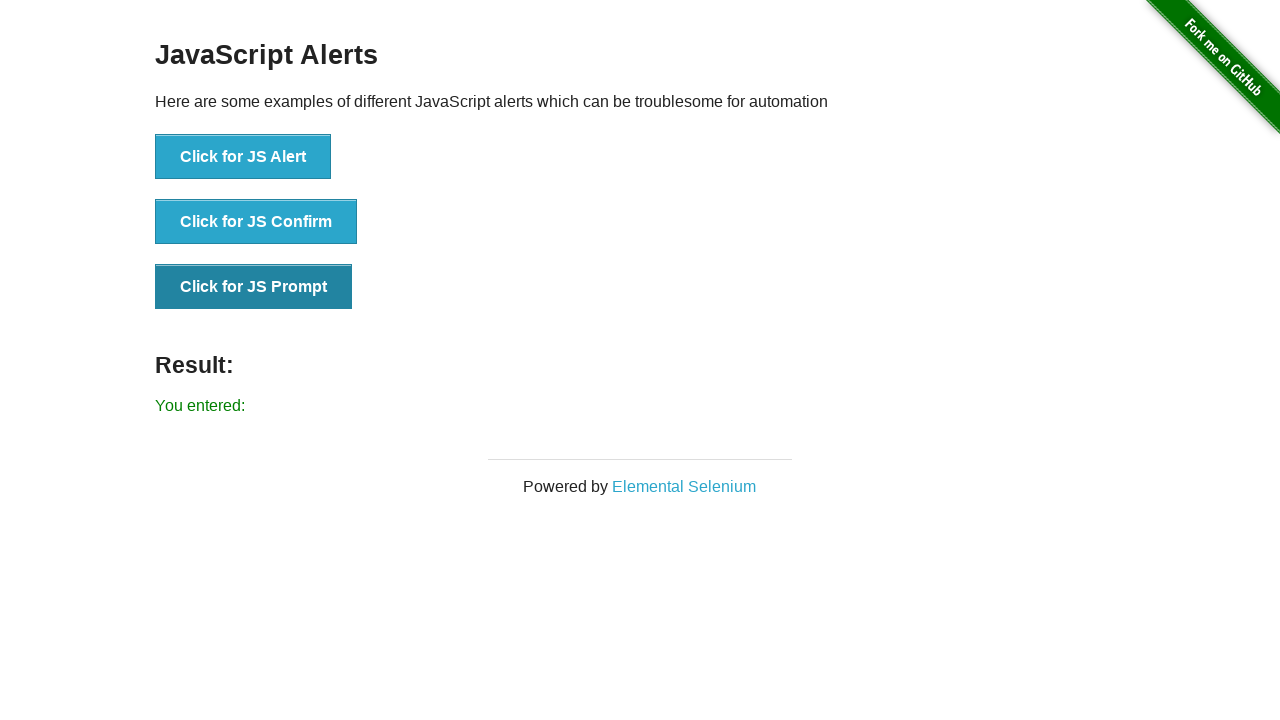